Navigates to Hepsiburada homepage to verify the page loads successfully

Starting URL: https://hepsiburada.com

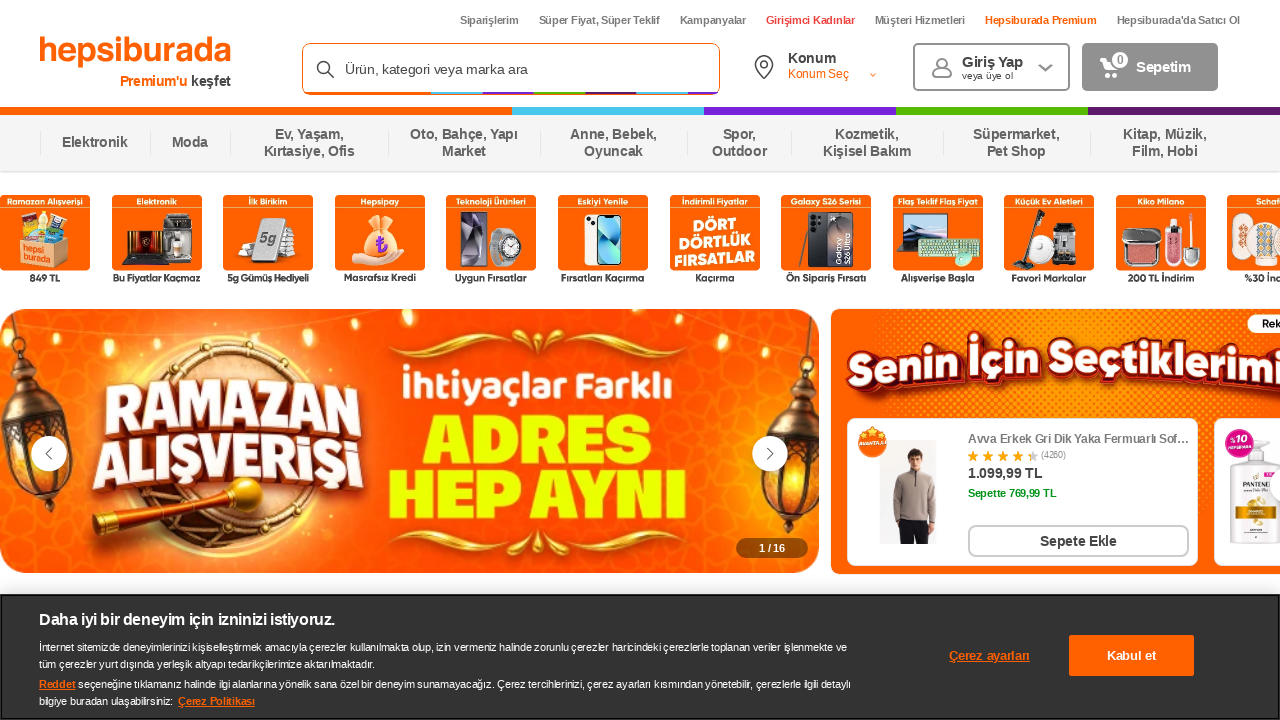

Hepsiburada homepage loaded successfully and network idle
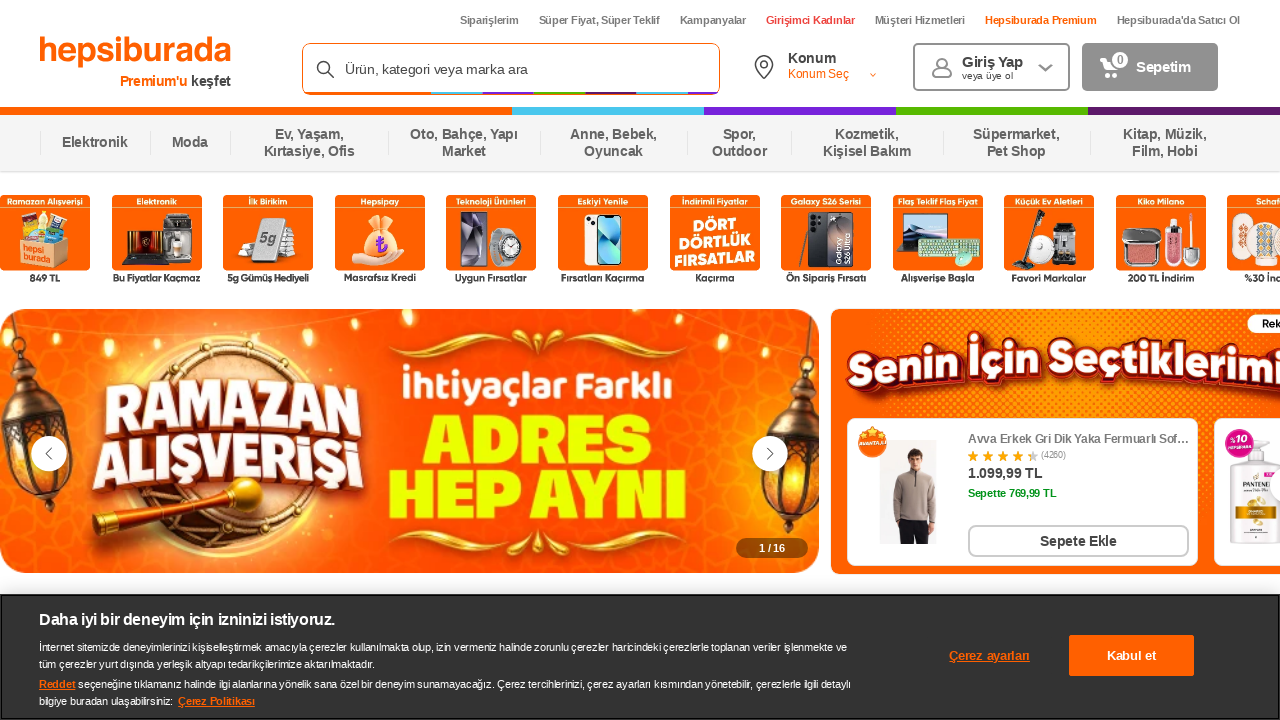

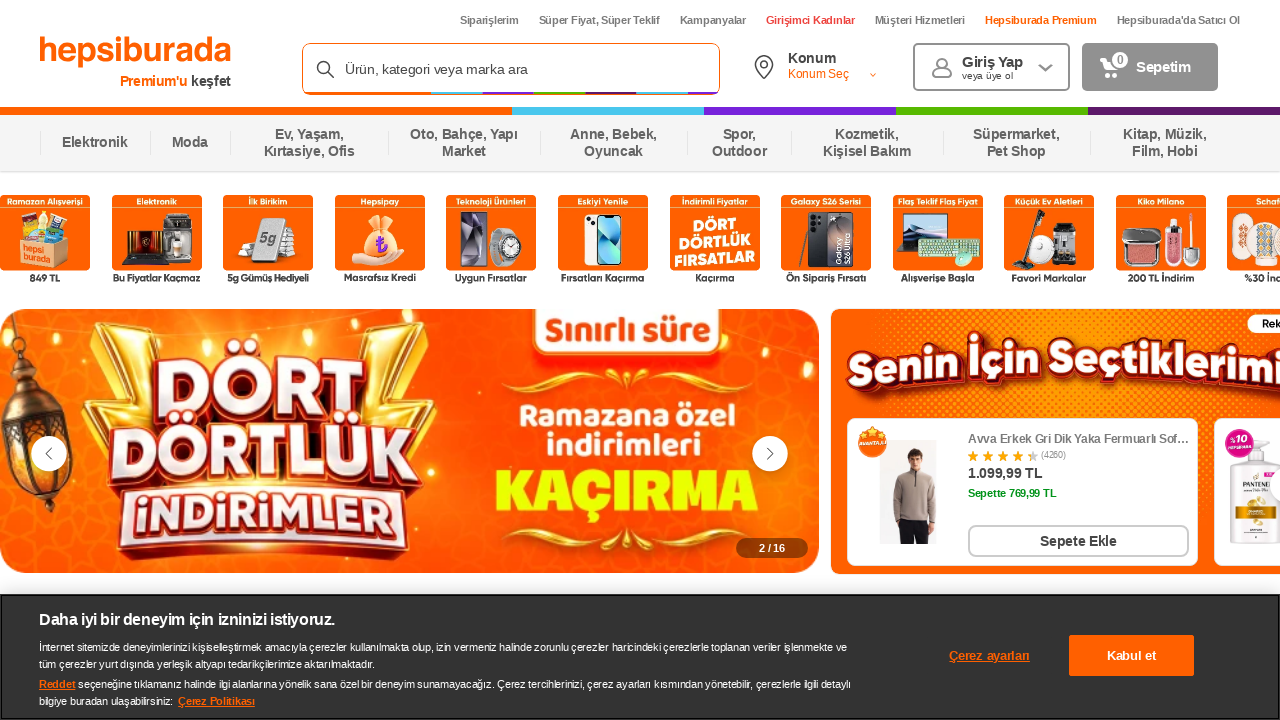